Tests multiple text box fields by filling full name, email, current address, and permanent address, then submitting and verifying all outputs

Starting URL: https://demoqa.com/text-box

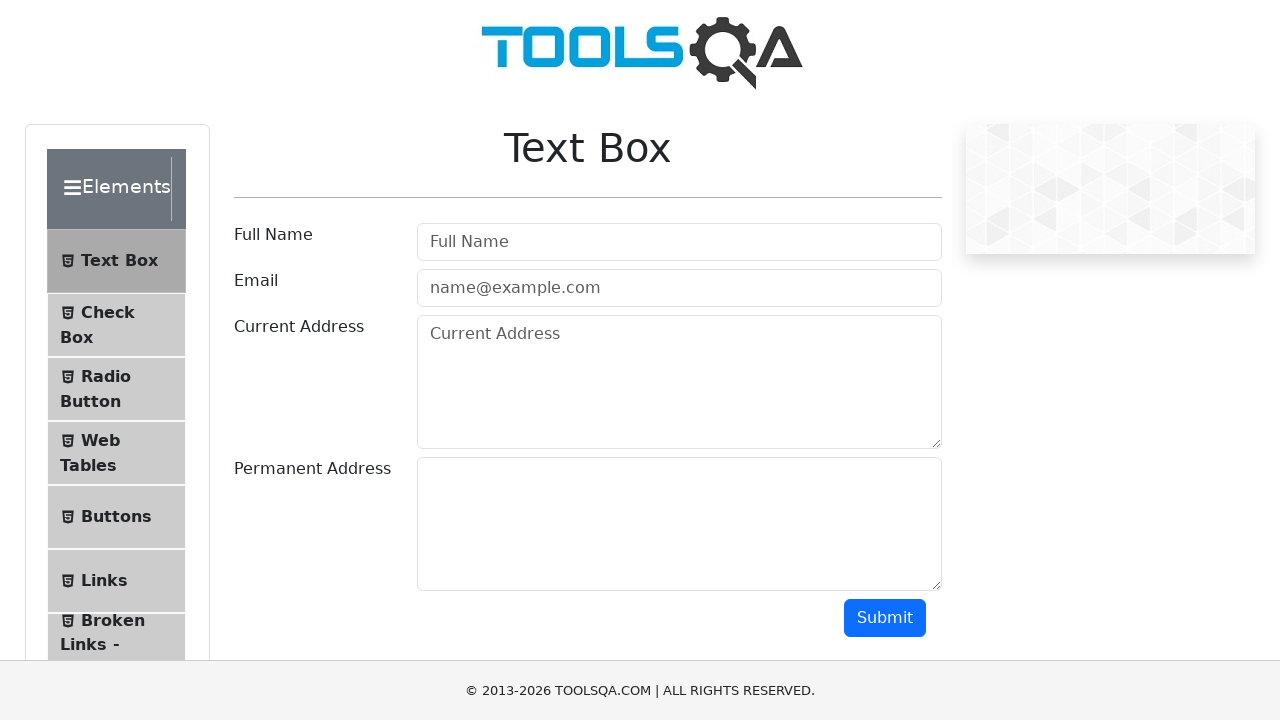

Filled full name field with 'Natalia' on #userName
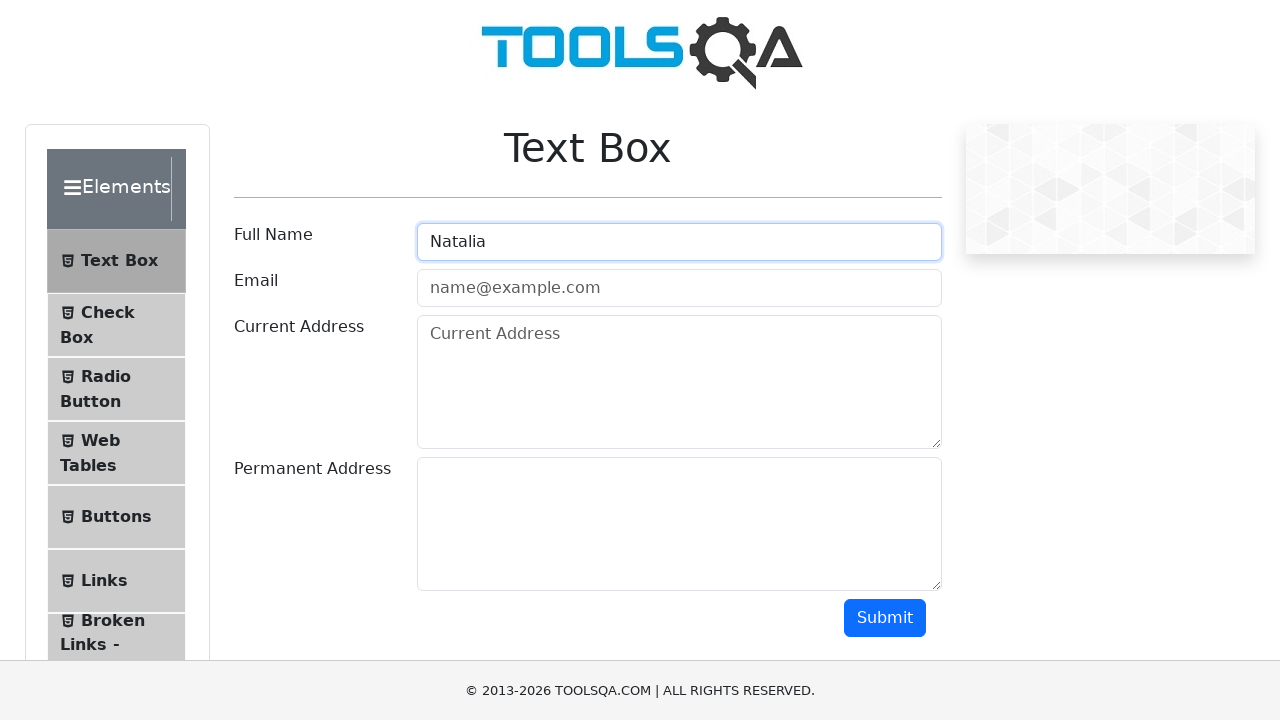

Filled email field with 'natalia@gmail.com' on #userEmail
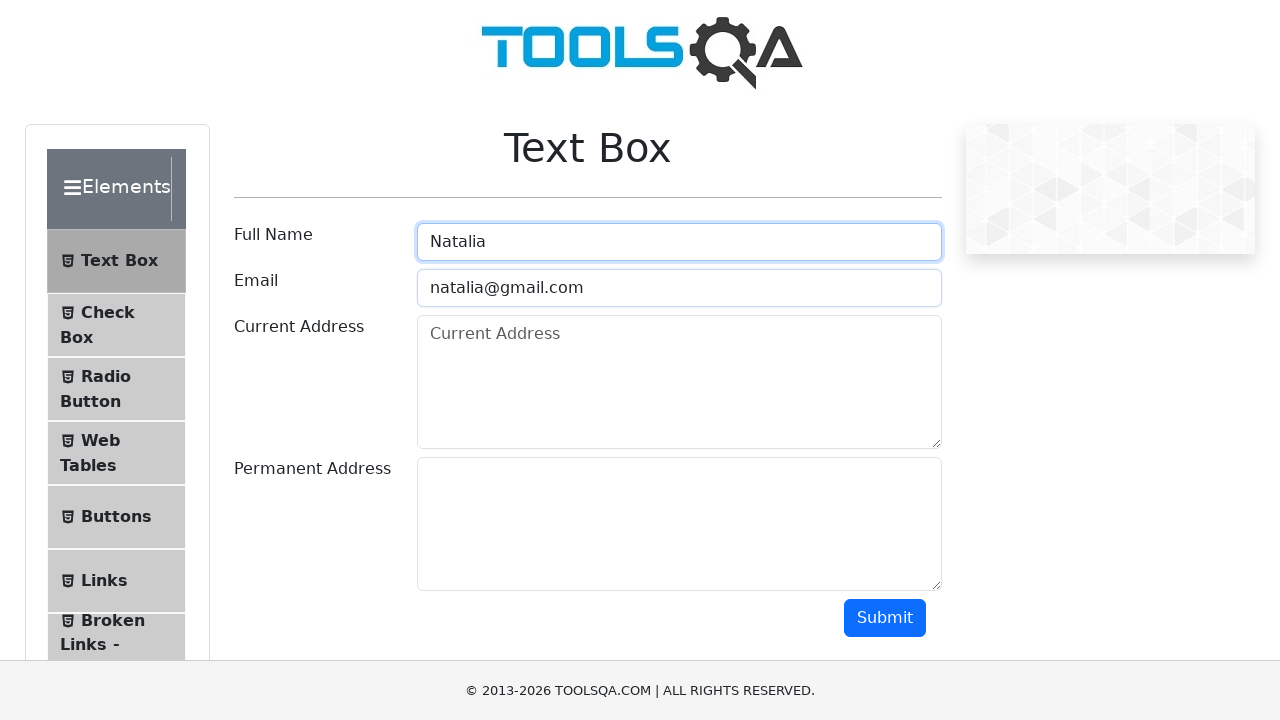

Filled current address field with 'Sciastlivaia' on #currentAddress
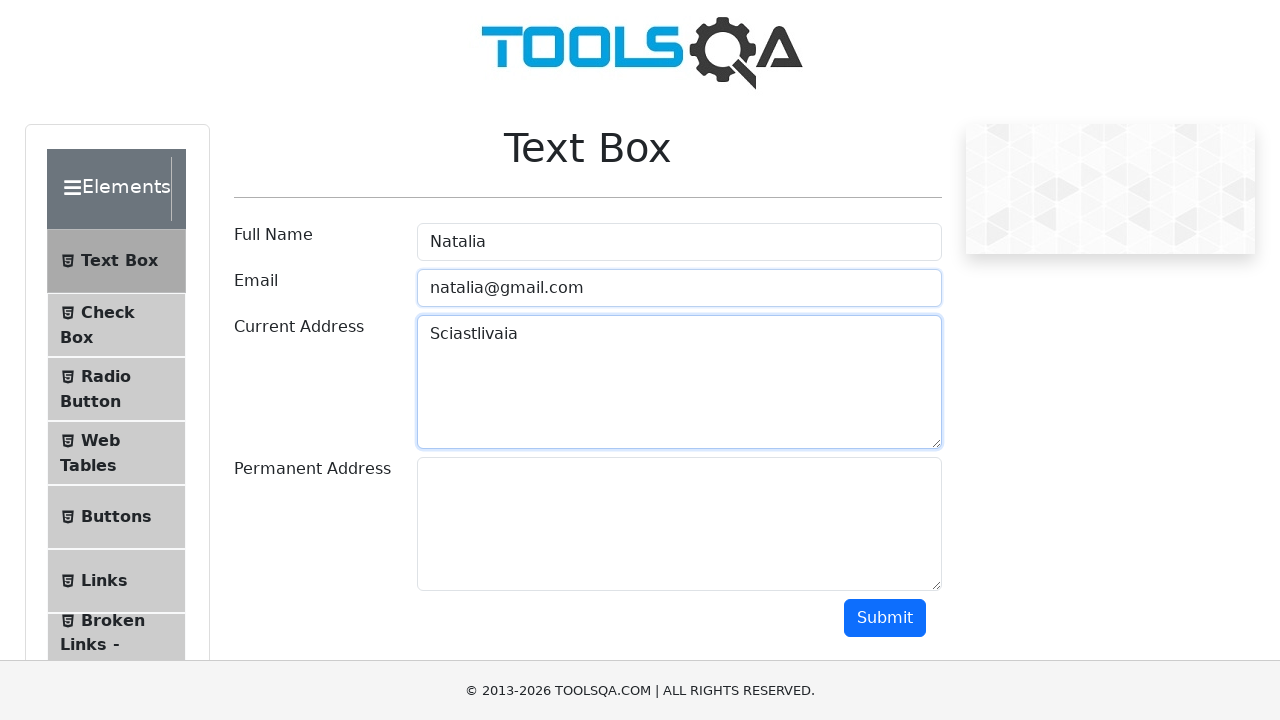

Filled permanent address field with 'Udacia' on #permanentAddress
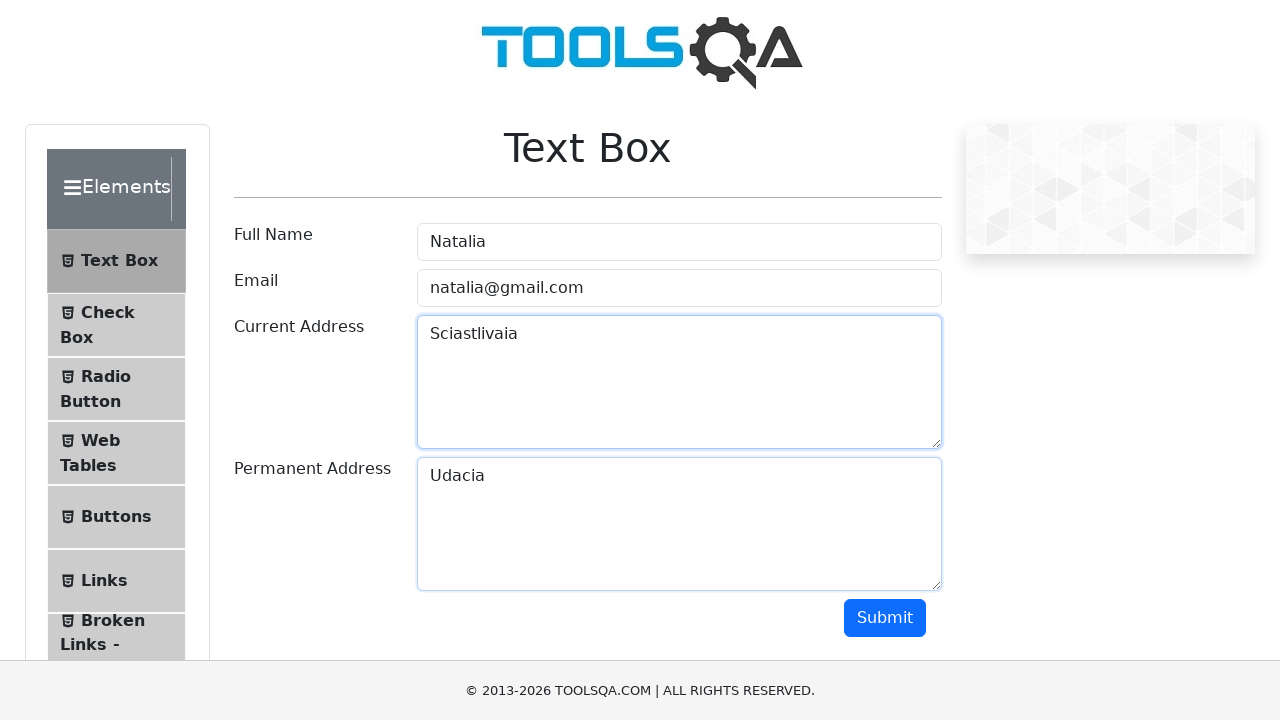

Clicked submit button to submit form at (885, 618) on #submit
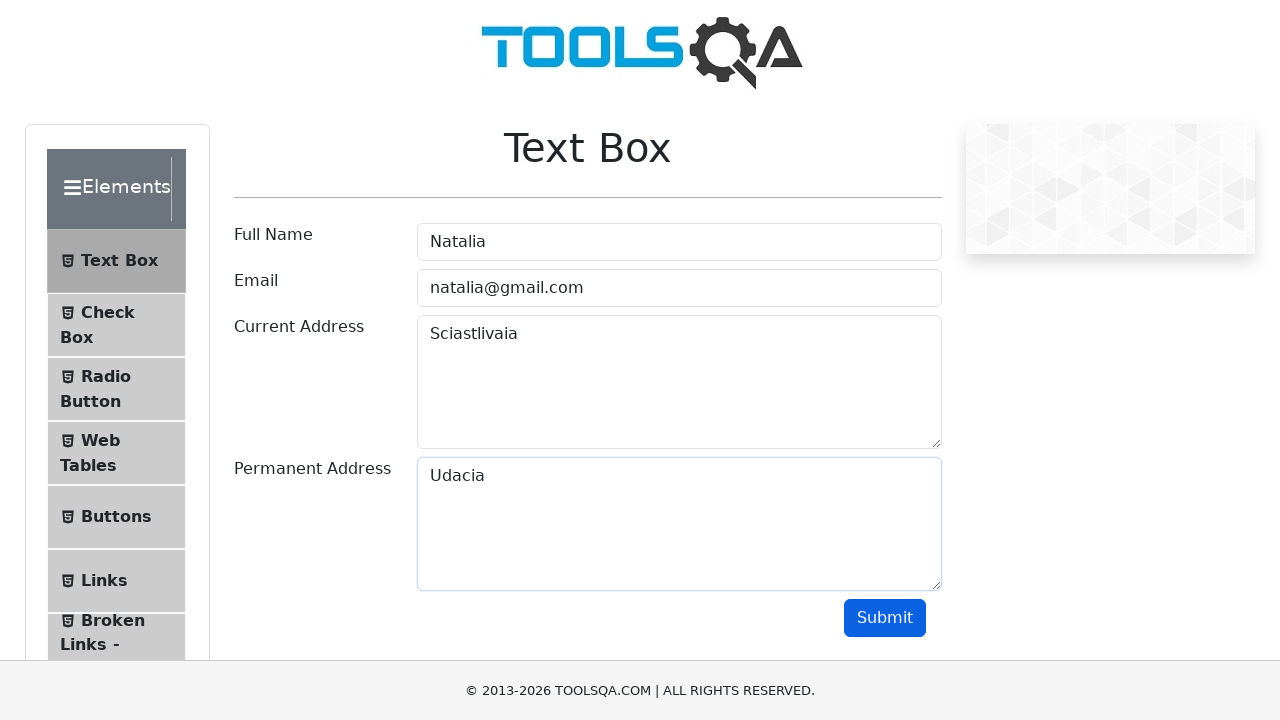

Verified form submission and output fields loaded
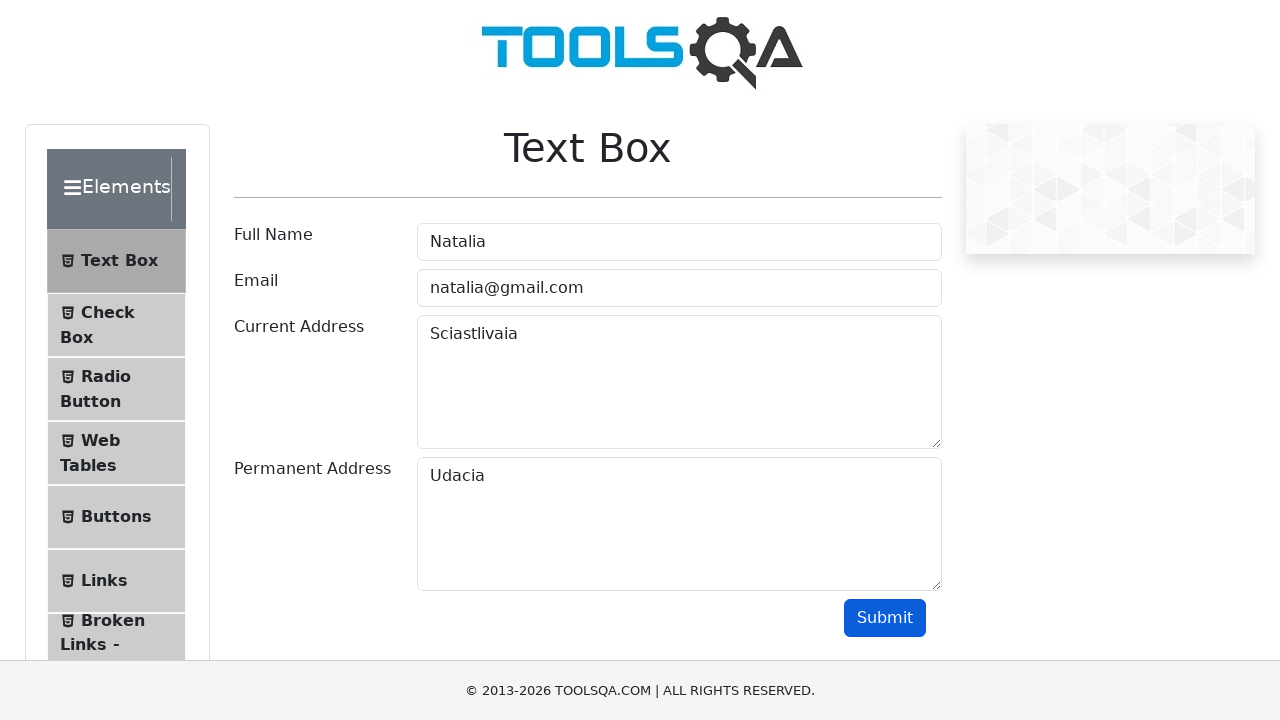

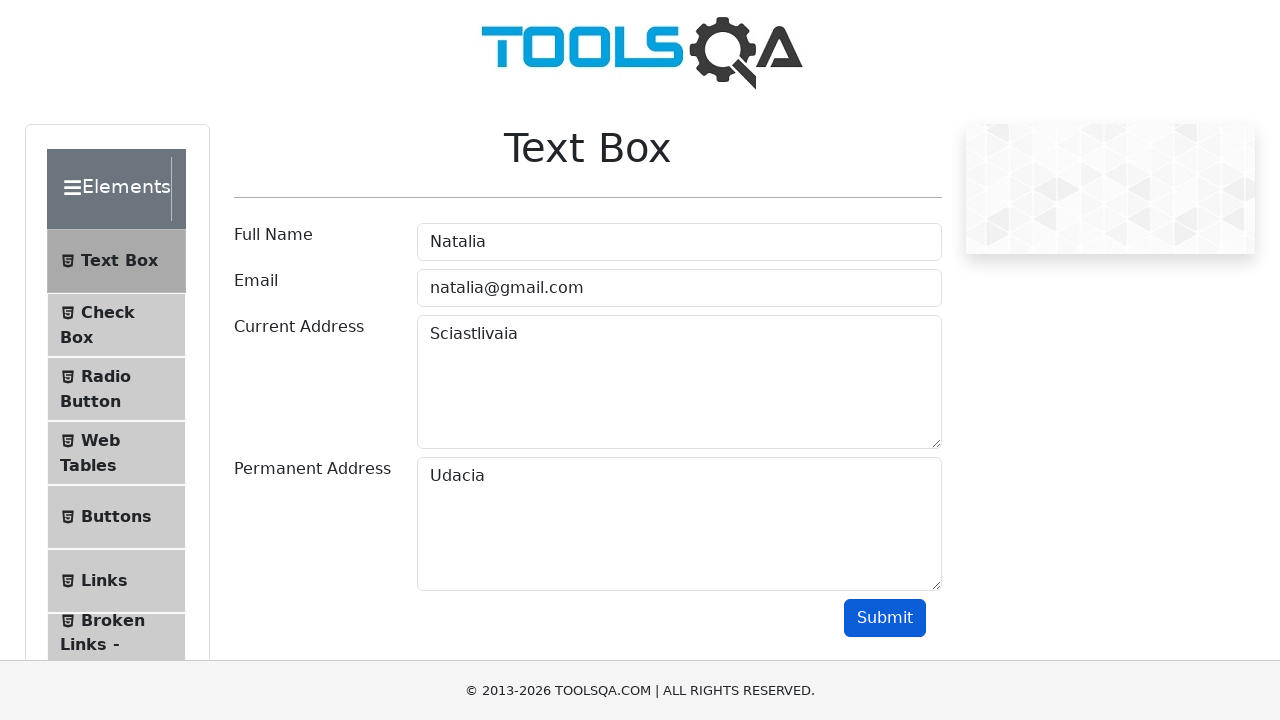